Tests window handling functionality by opening multiple browser windows, switching between them based on title, and closing specific windows

Starting URL: https://leafground.com/window.xhtml

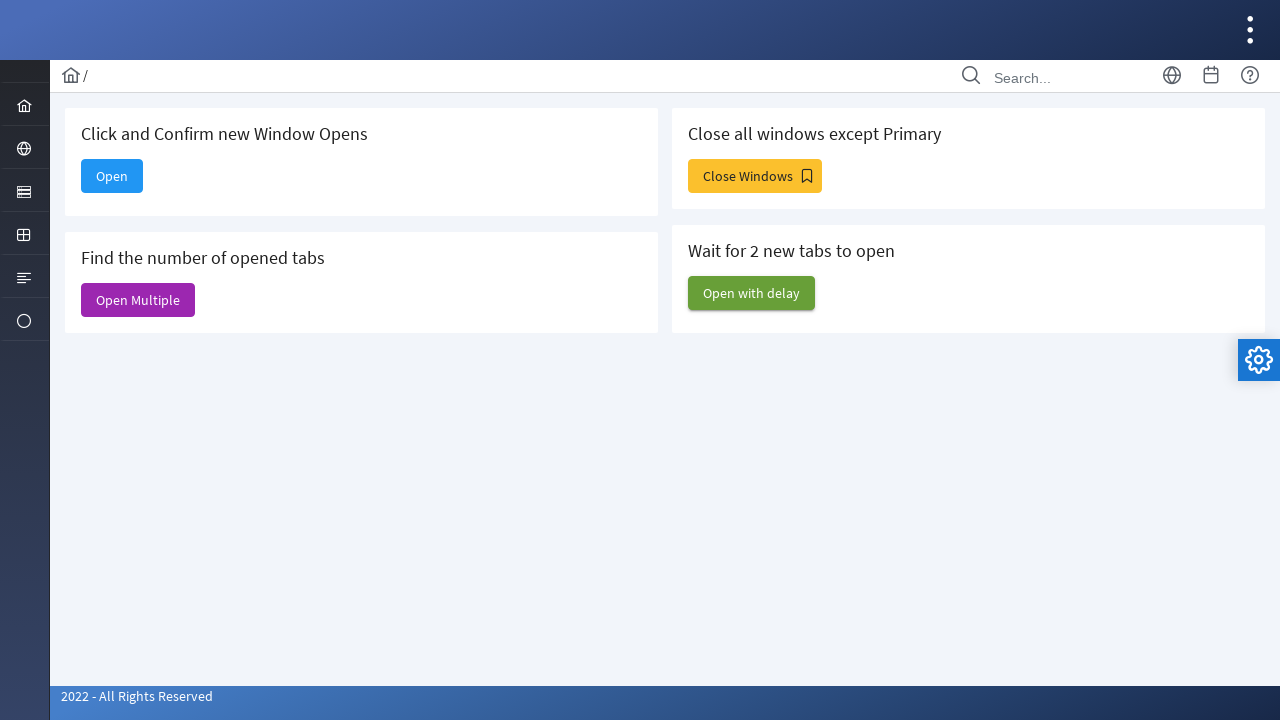

Clicked 'Open Multiple' button to open new windows at (138, 300) on xpath=//span[text()='Open Multiple']
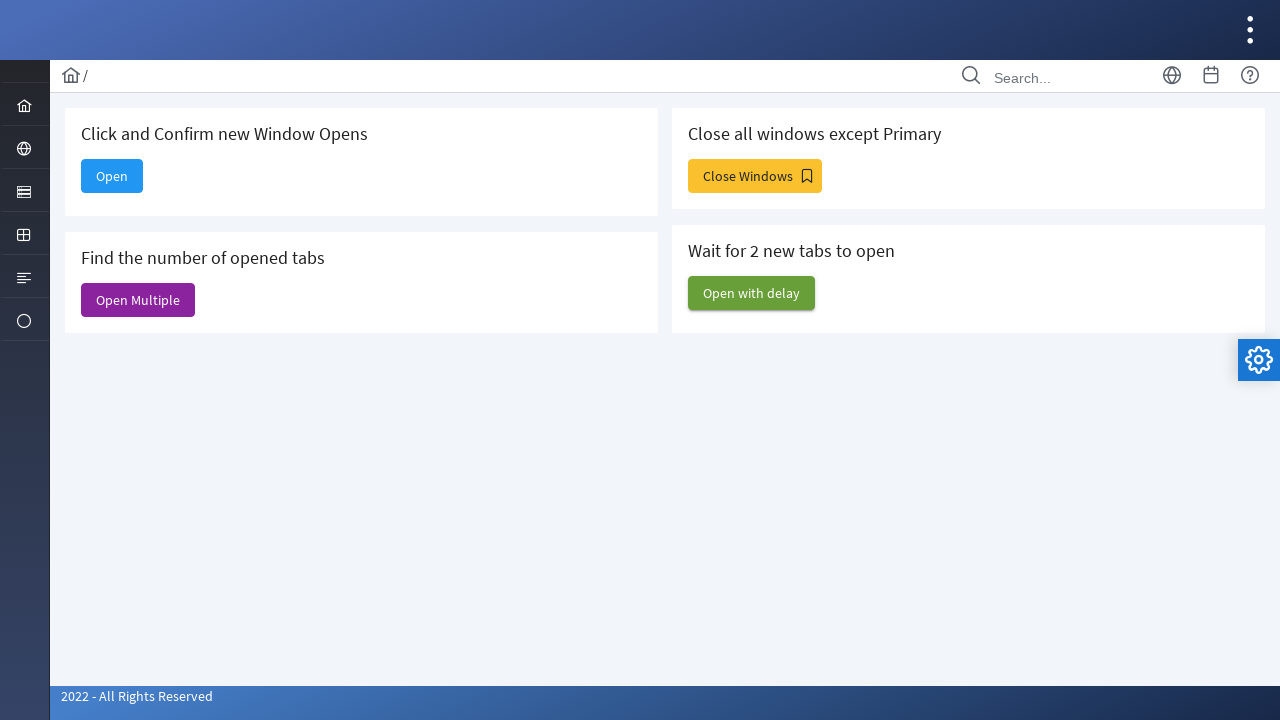

Retrieved browser context
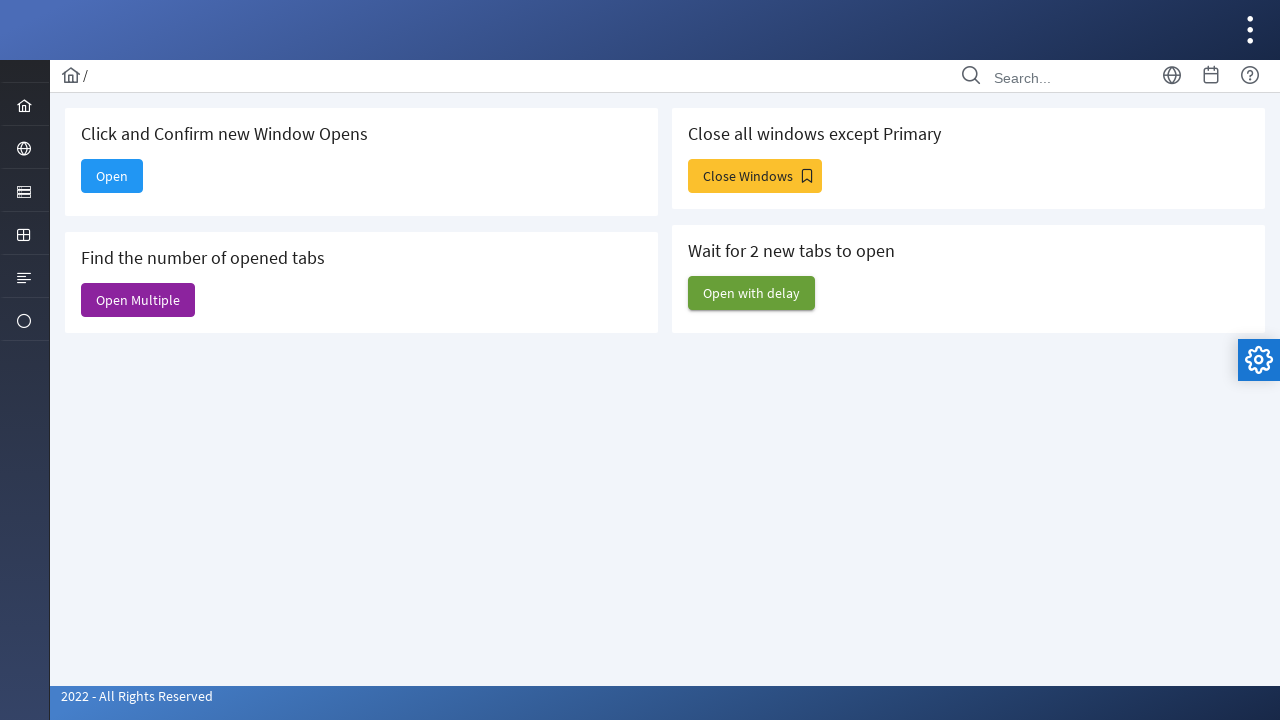

Waited 2 seconds for new windows to open
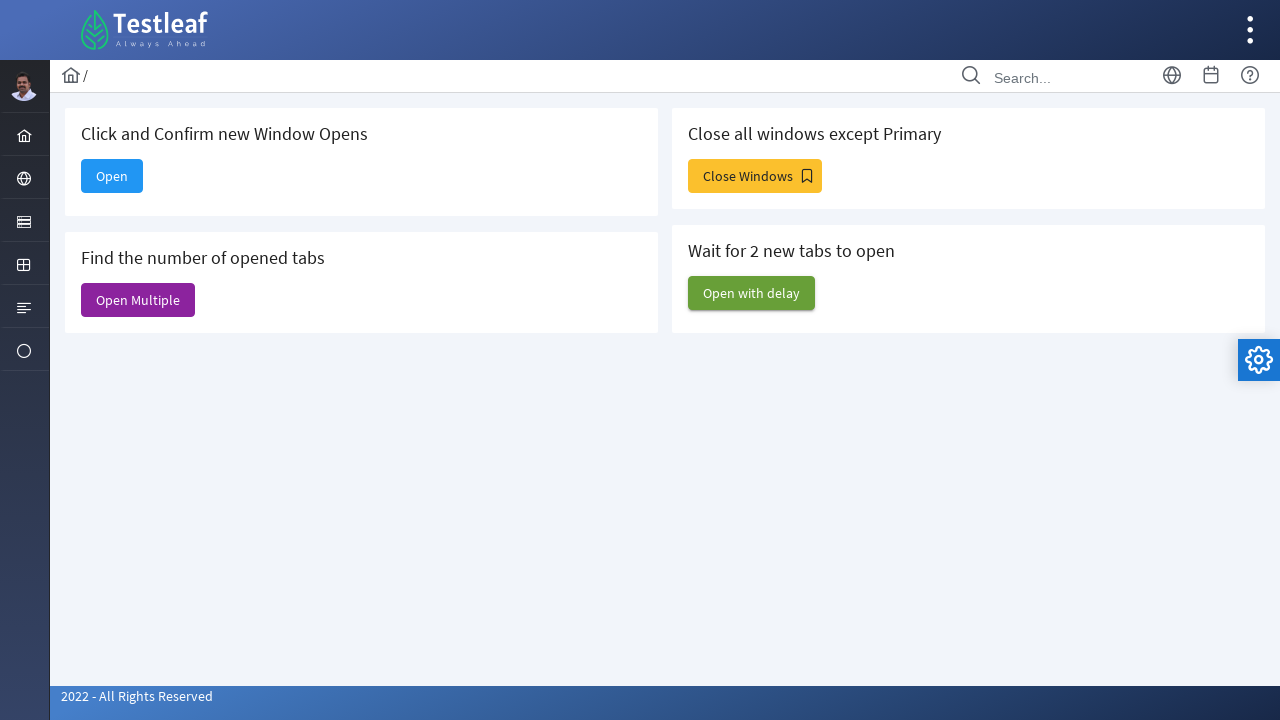

Retrieved all open pages in context
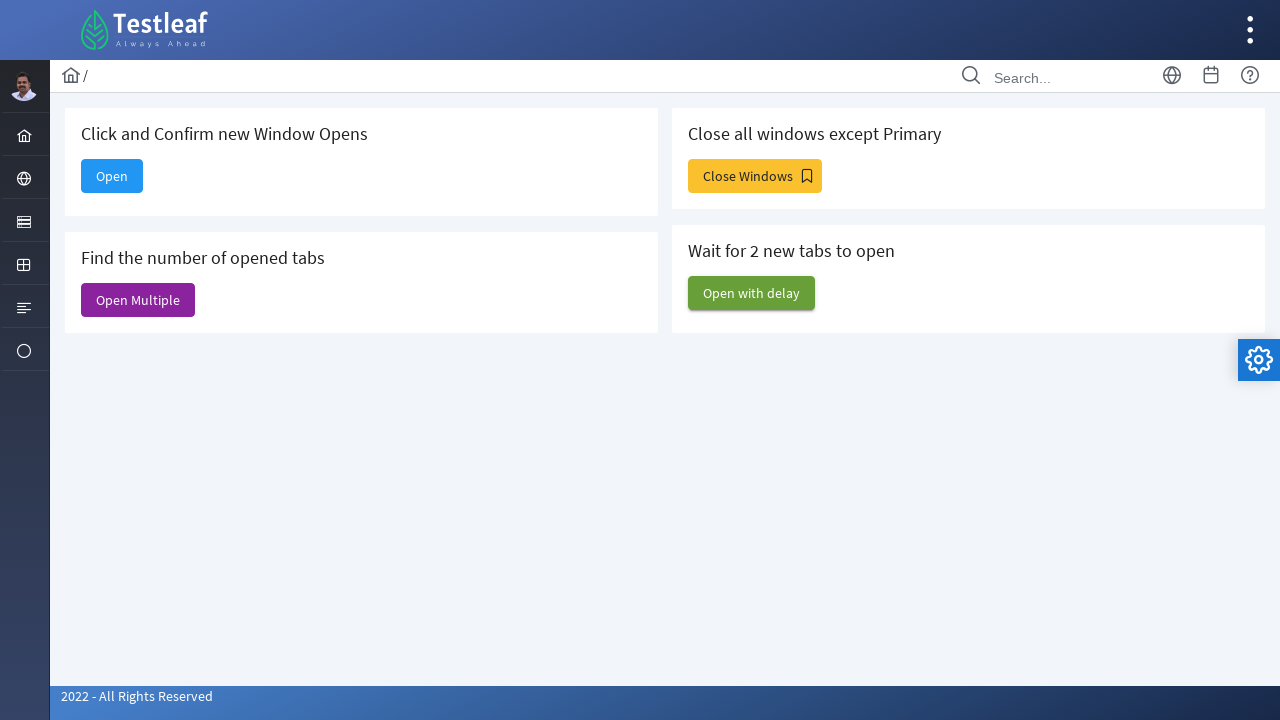

Found window with title containing 'Web Table'
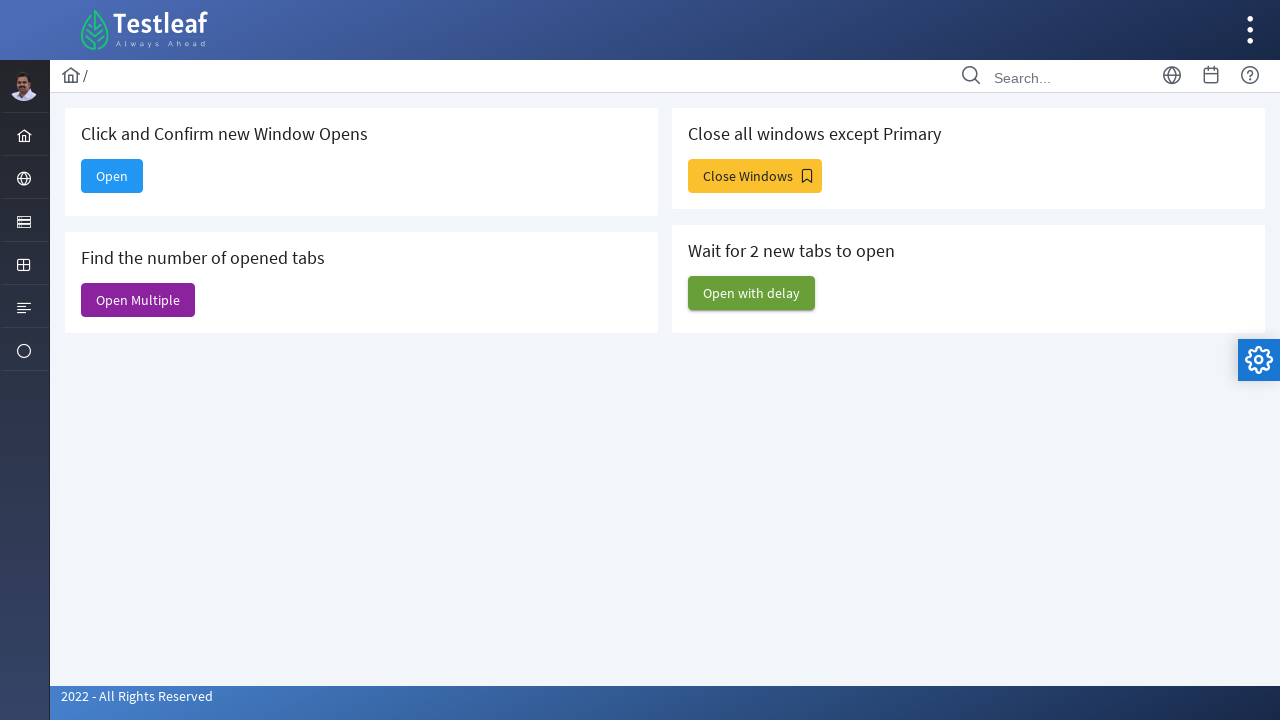

Identified window URL: https://leafground.com/table.xhtml
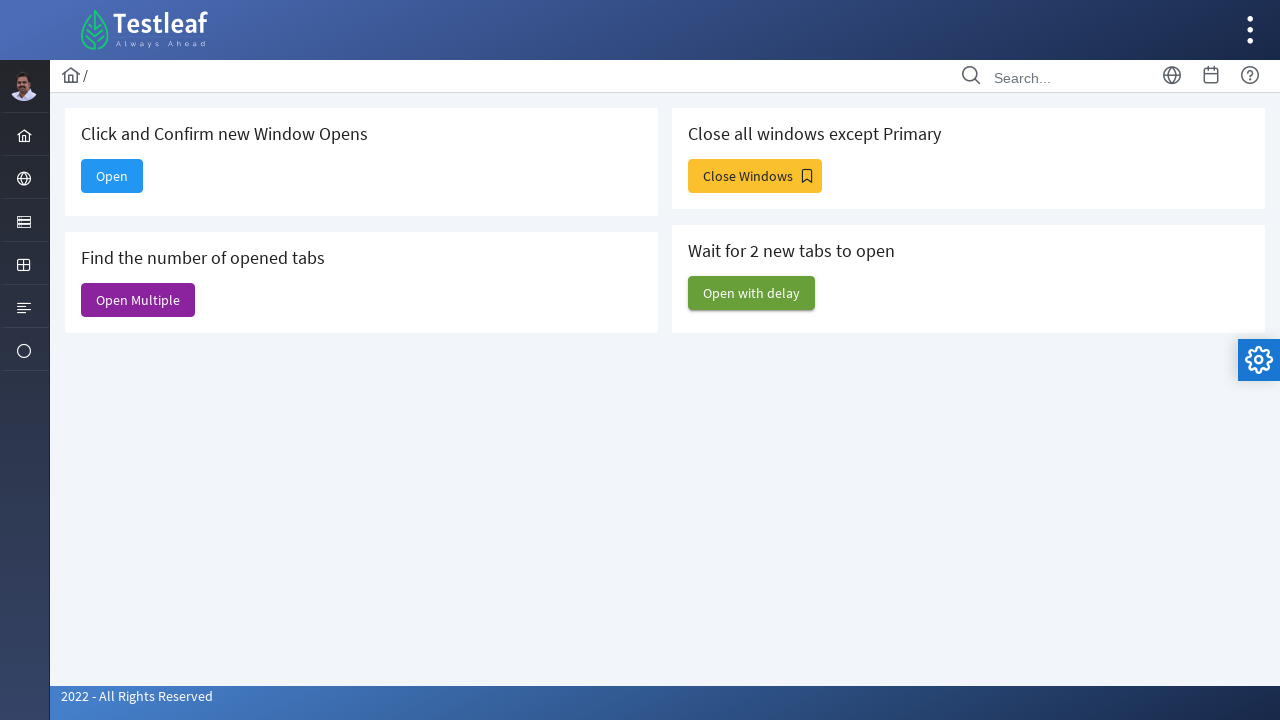

Closed window with title 'Web Table'
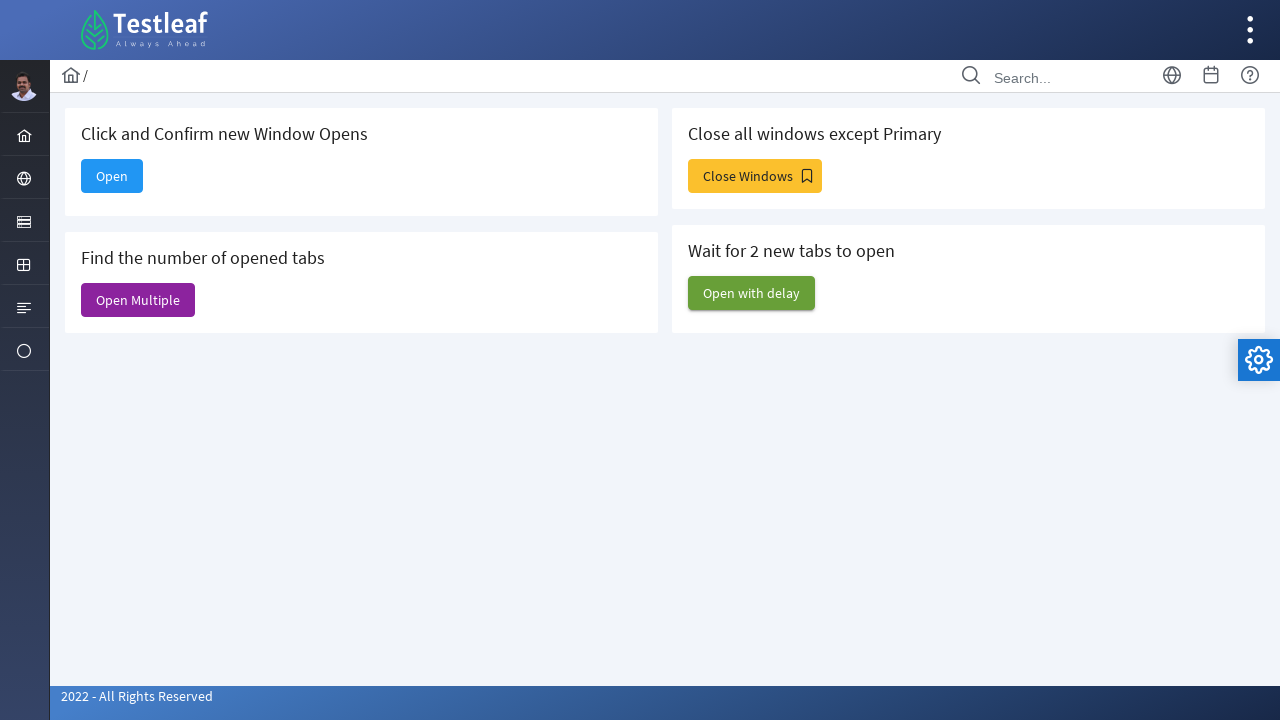

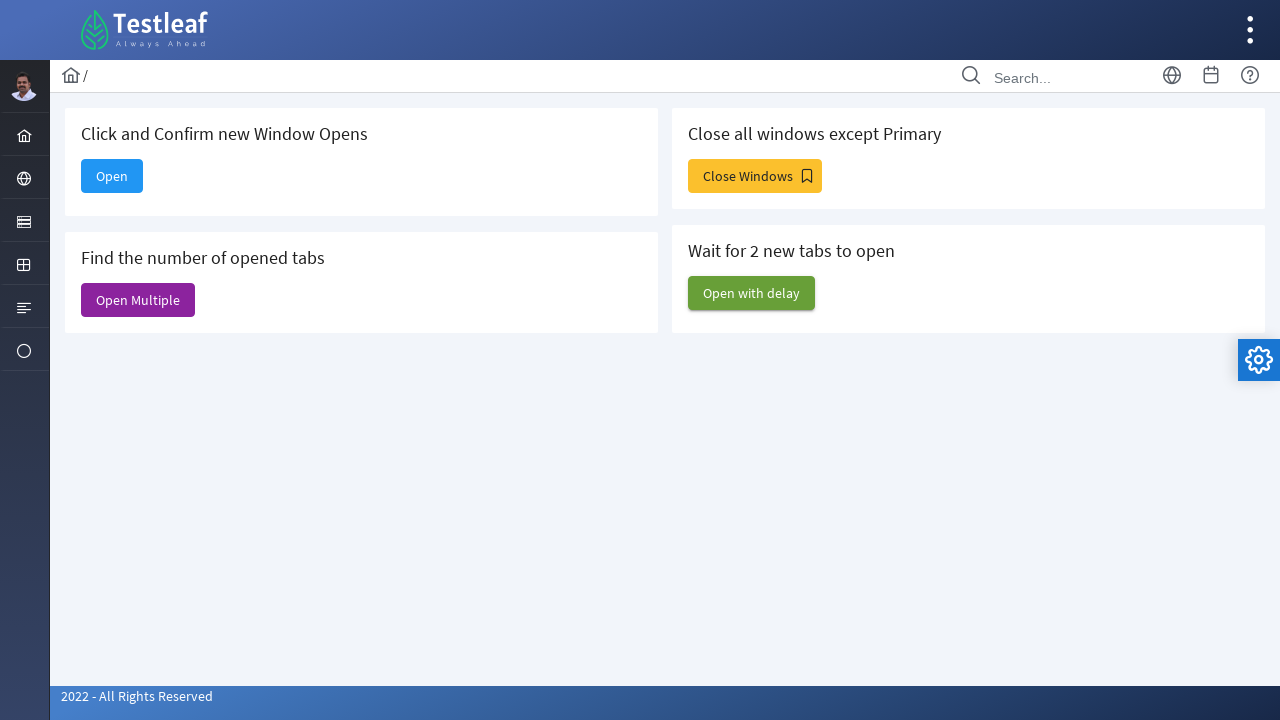